Tests slider functionality by dragging the slider to different positions and verifying the final value is correctly updated

Starting URL: https://demoqa.com/slider

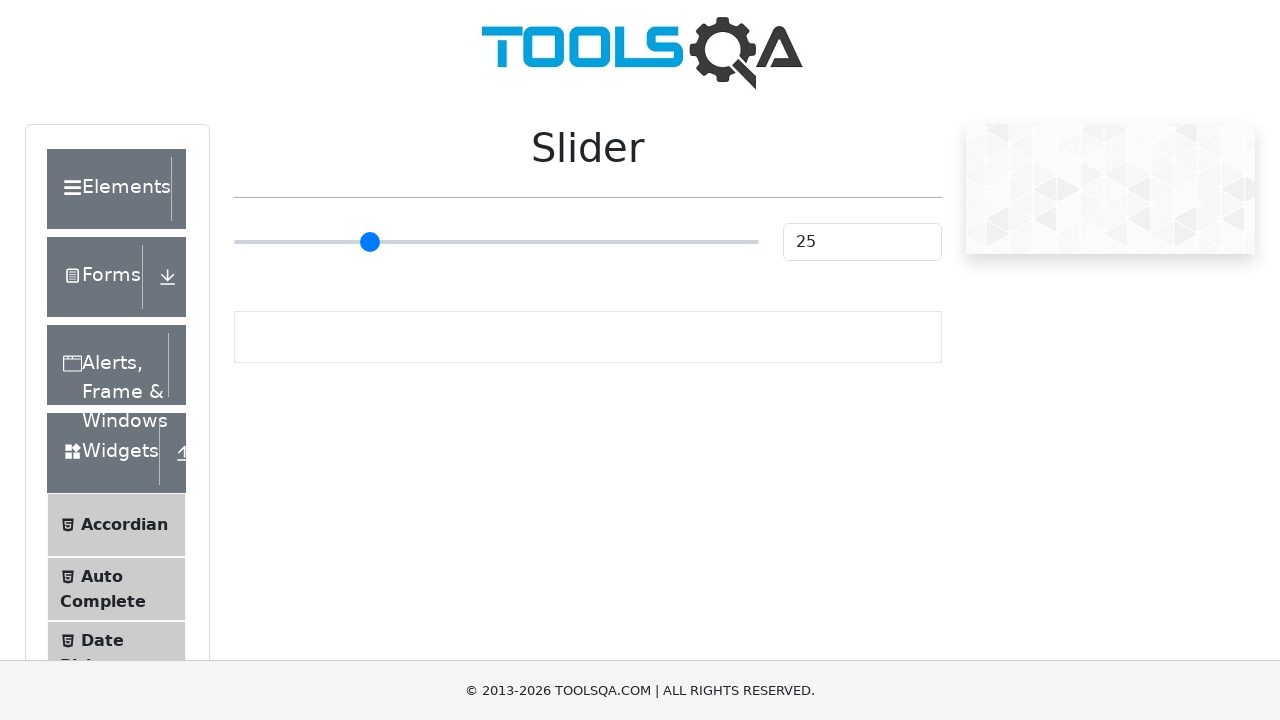

Located the slider element
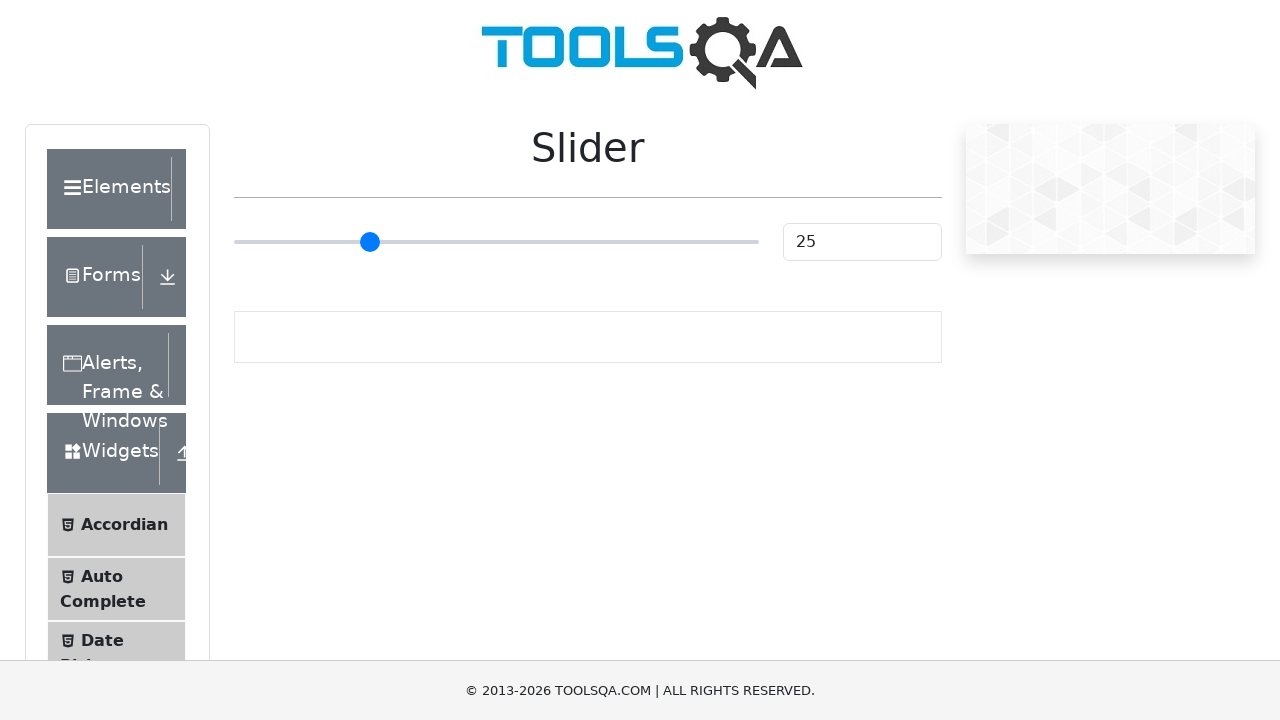

Retrieved slider bounding box for drag calculations
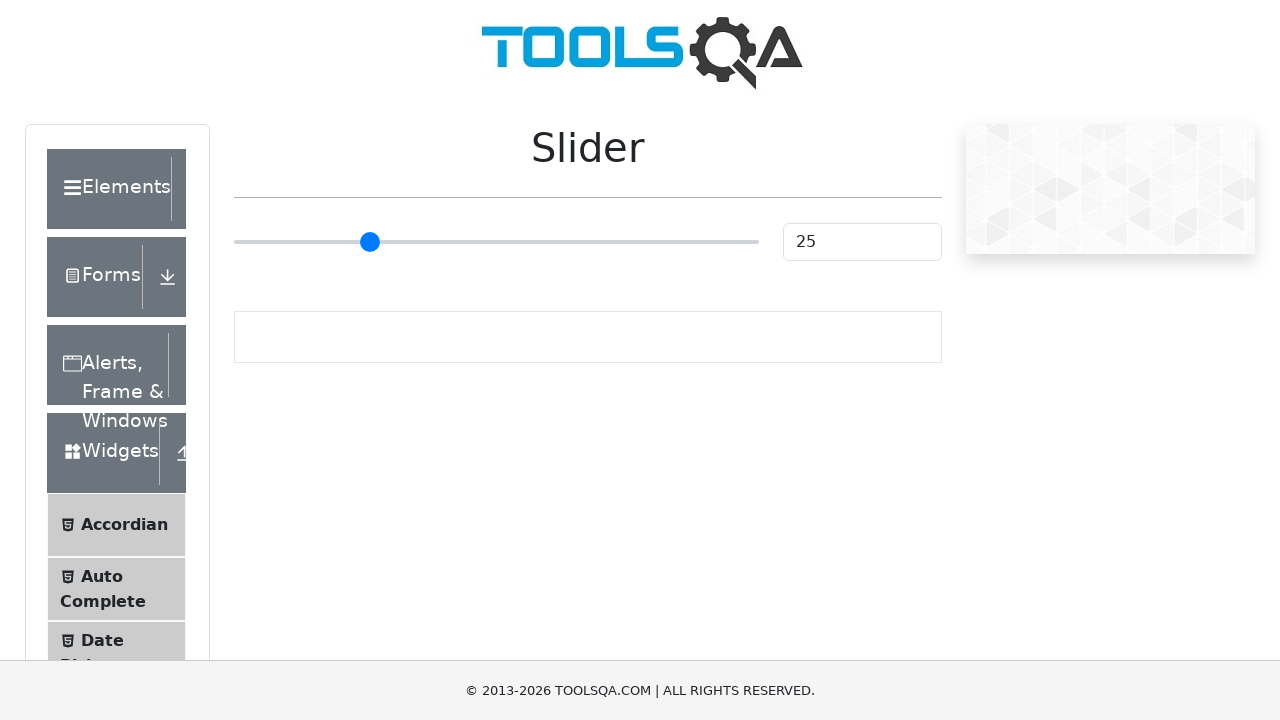

Dragged slider left by 125 pixels to position ~25 at (371, 242)
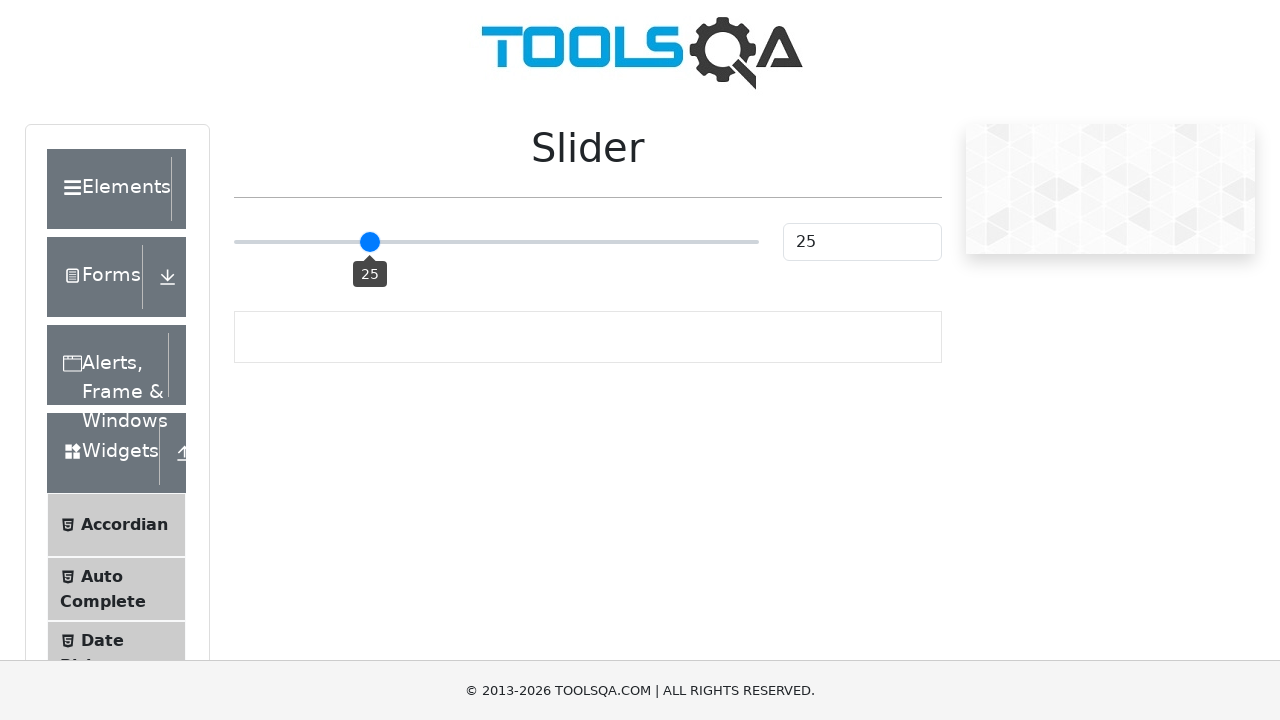

Dragged slider further left by 250 pixels to position ~0 at (246, 242)
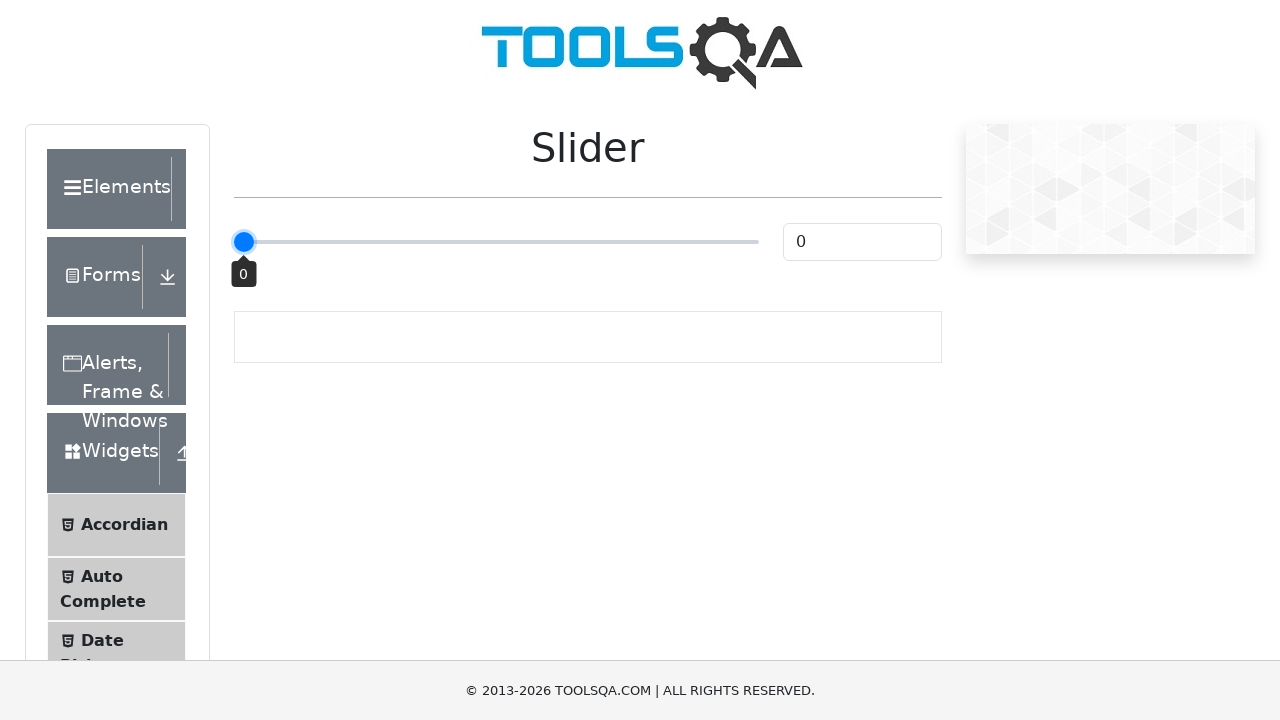

Dragged slider right by 200 pixels to position ~91 at (696, 242)
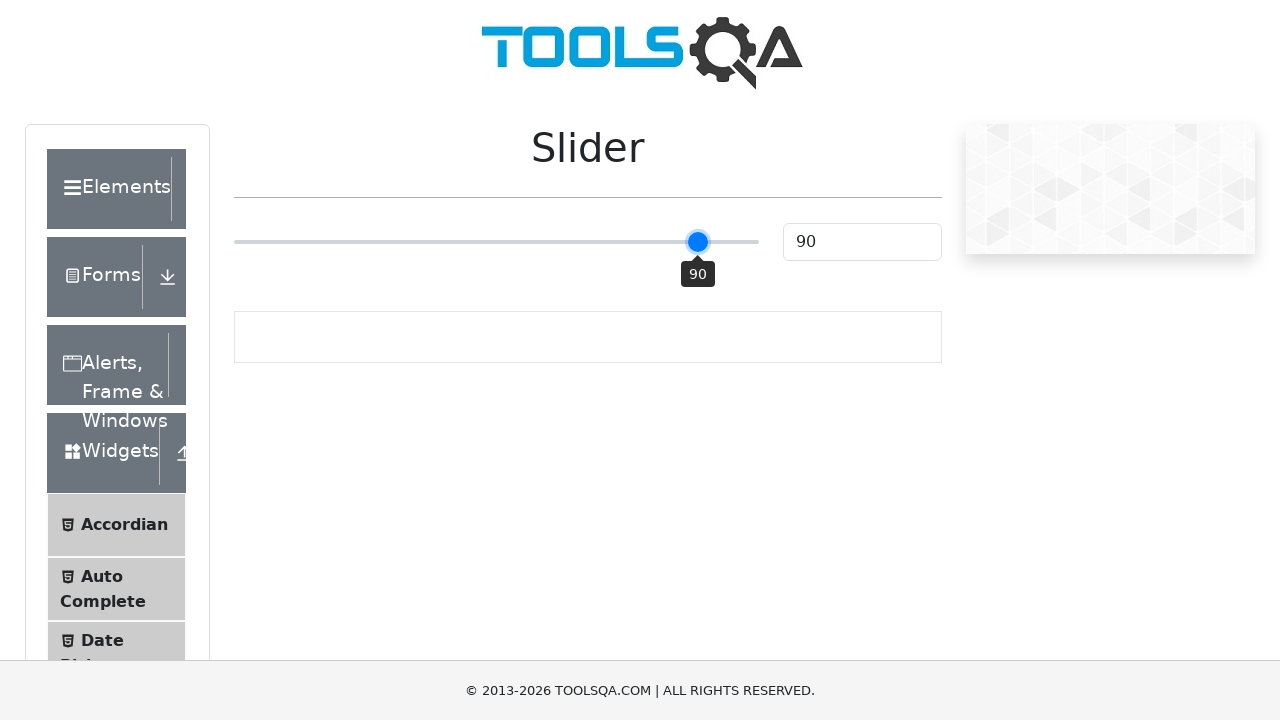

Verified slider value element is present
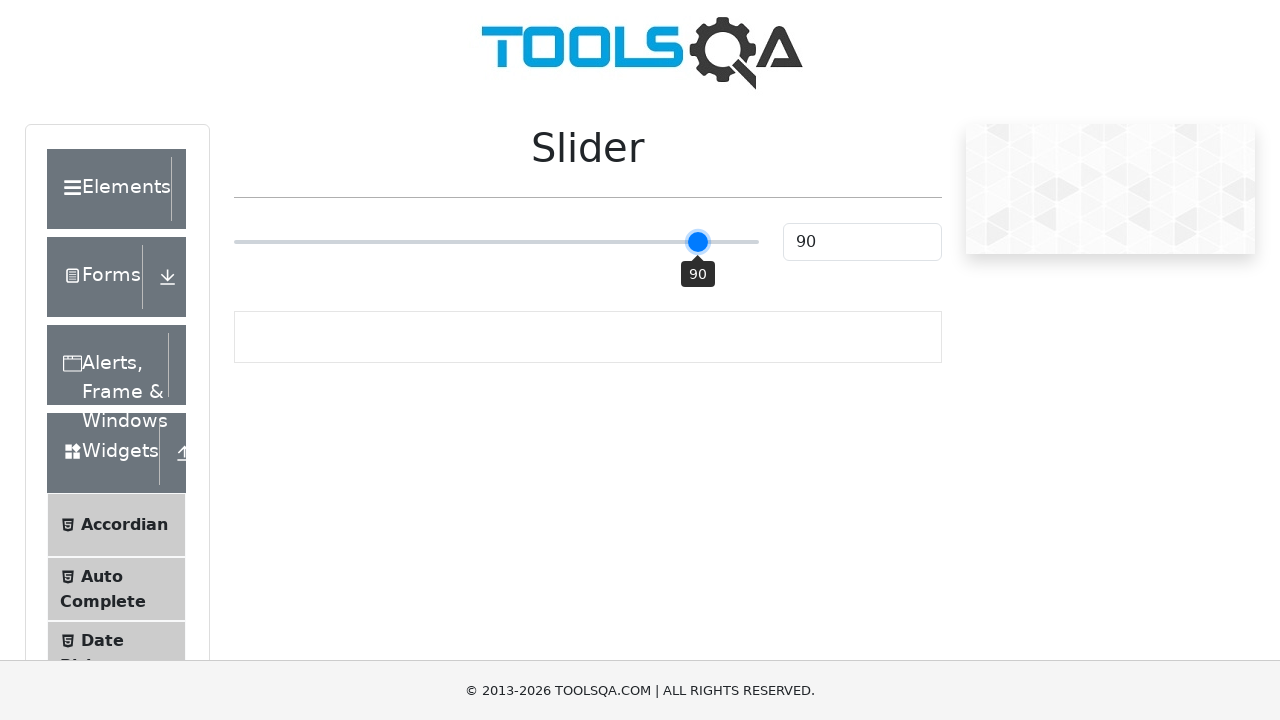

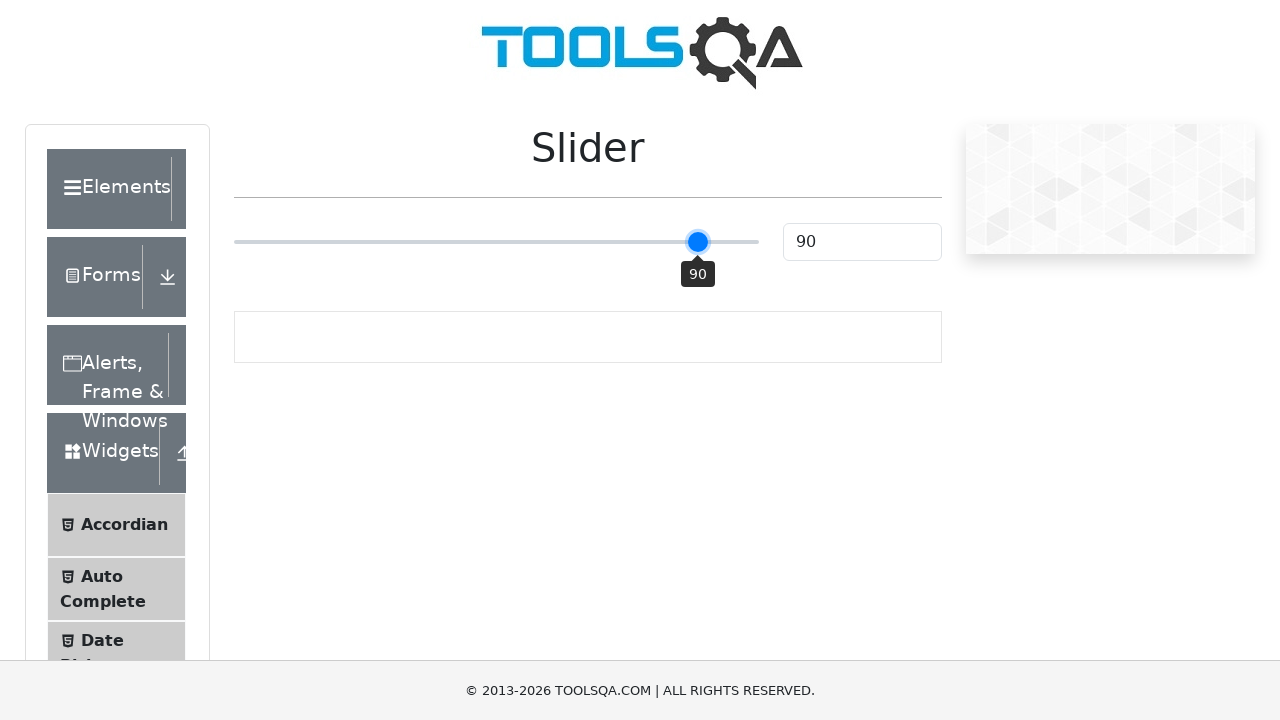